Tests a grocery shopping website by searching for products containing 'ca', verifying product counts, adding items to cart, and checking the brand logo text

Starting URL: https://rahulshettyacademy.com/seleniumPractise/#/

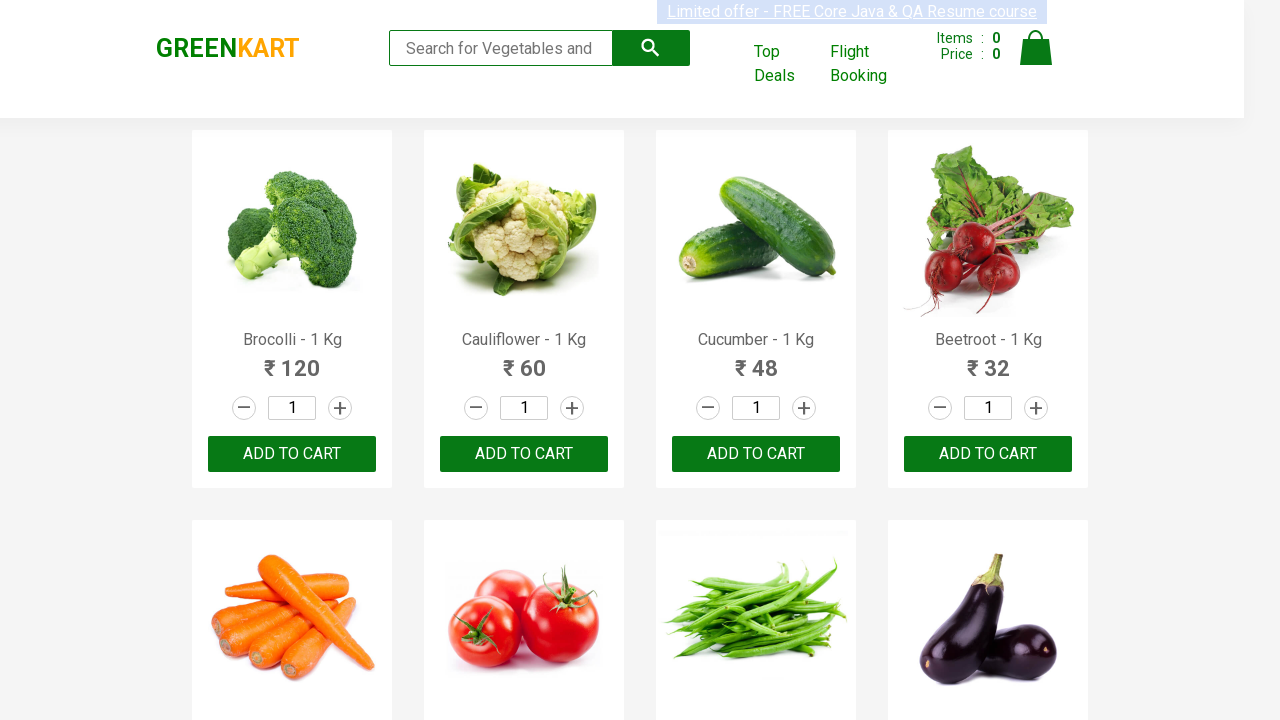

Typed 'ca' in search box to filter products on .search-keyword
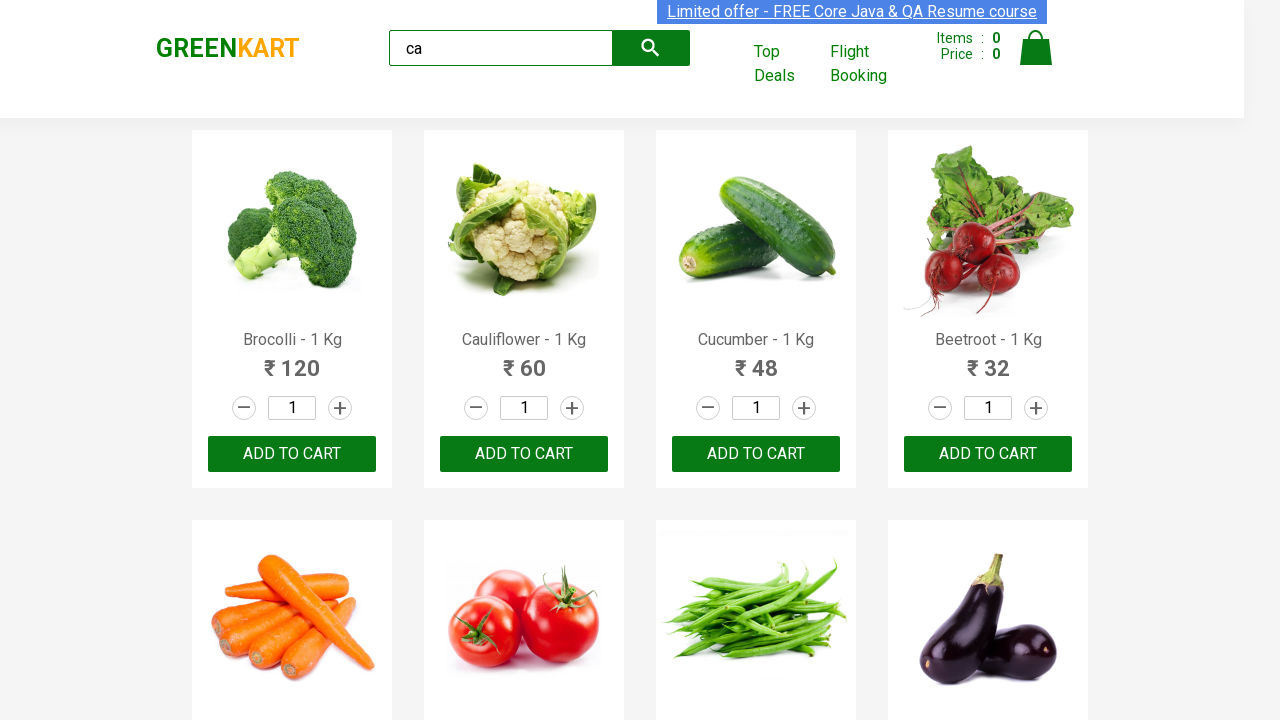

Waited 2 seconds for products to load
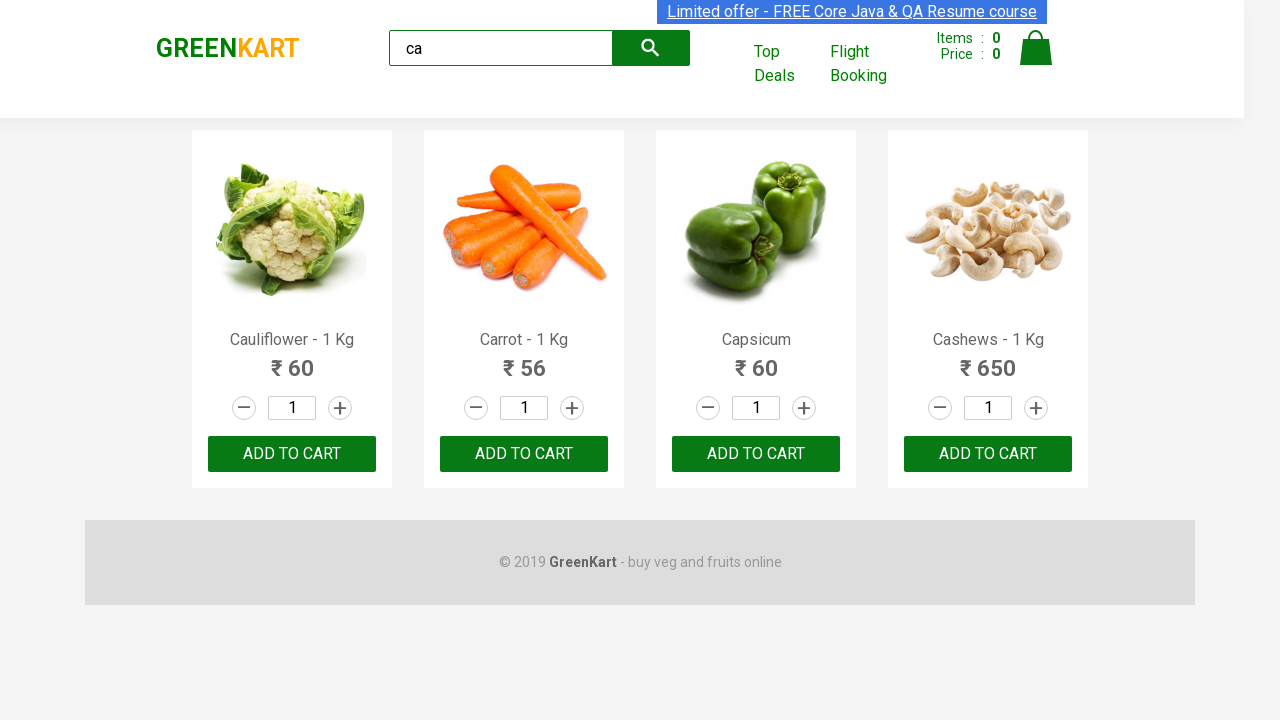

Verified product elements are displayed
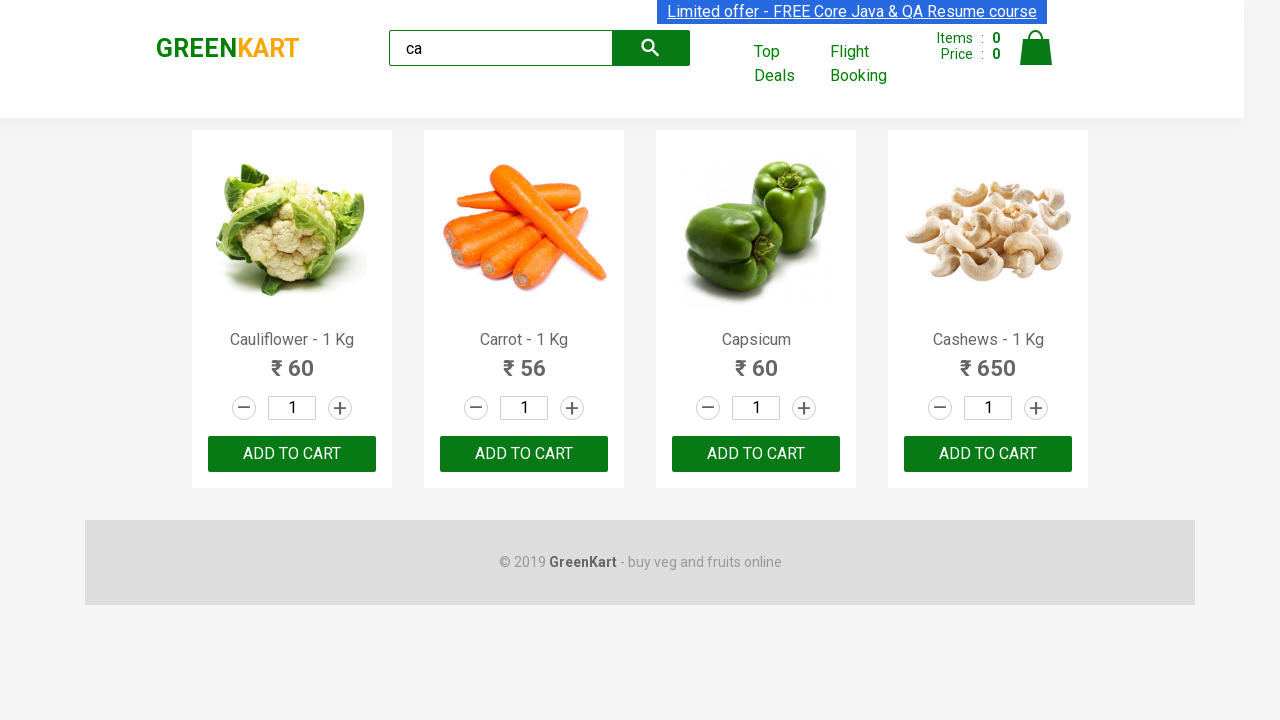

Clicked ADD TO CART button on 3rd product at (756, 454) on :nth-child(3) > .product-action > button
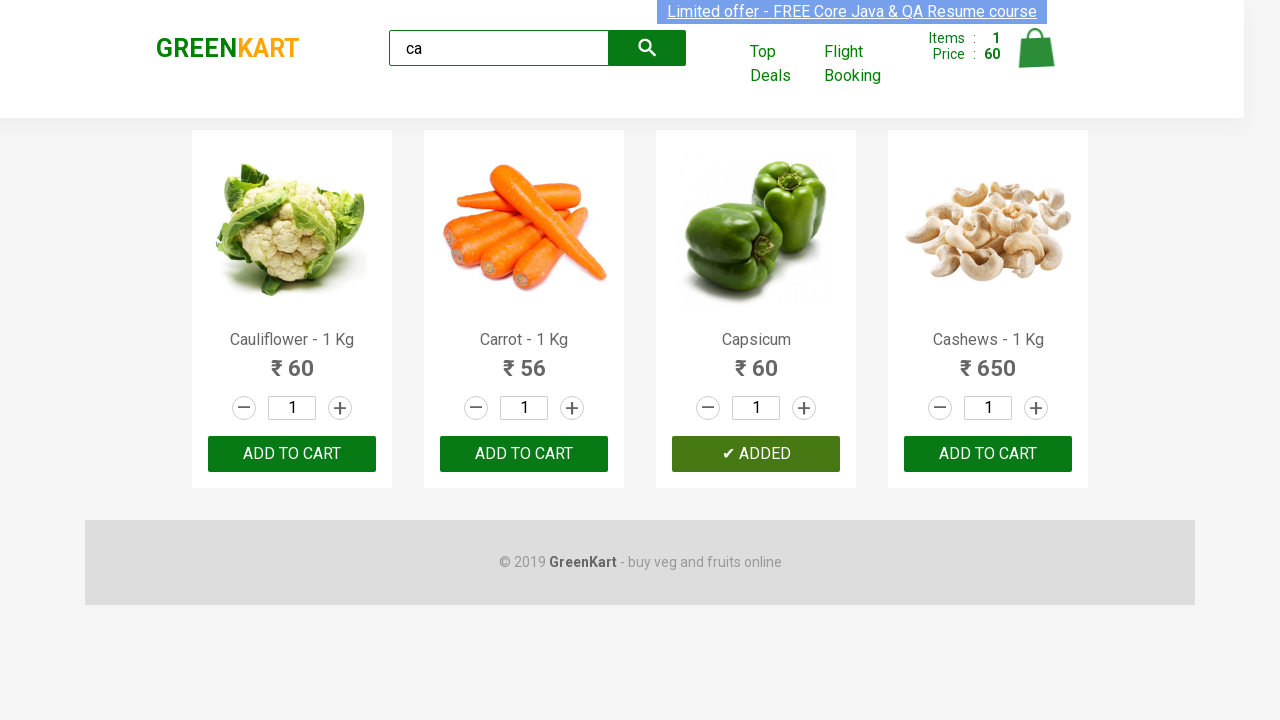

Clicked ADD TO CART button on 3rd product (via nth locator) at (756, 454) on .products .product >> nth=2 >> button >> internal:has-text="ADD TO CART"i
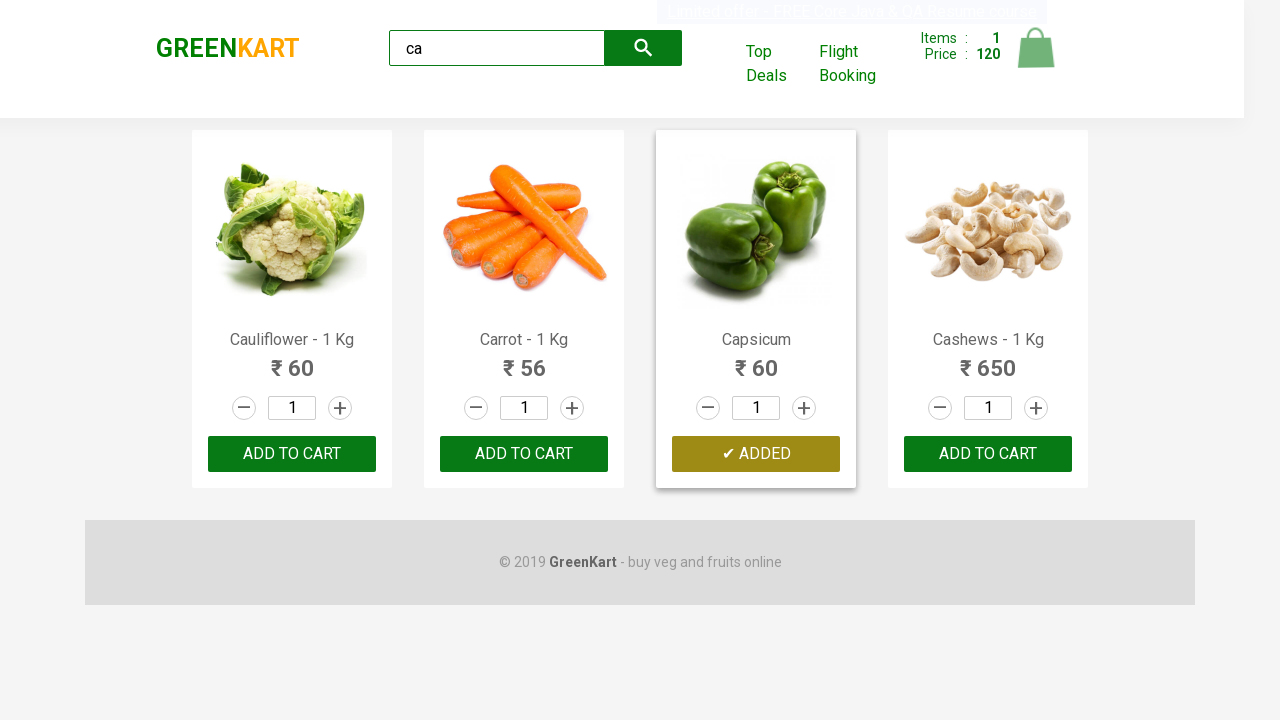

Retrieved all product elements containing 'ca'
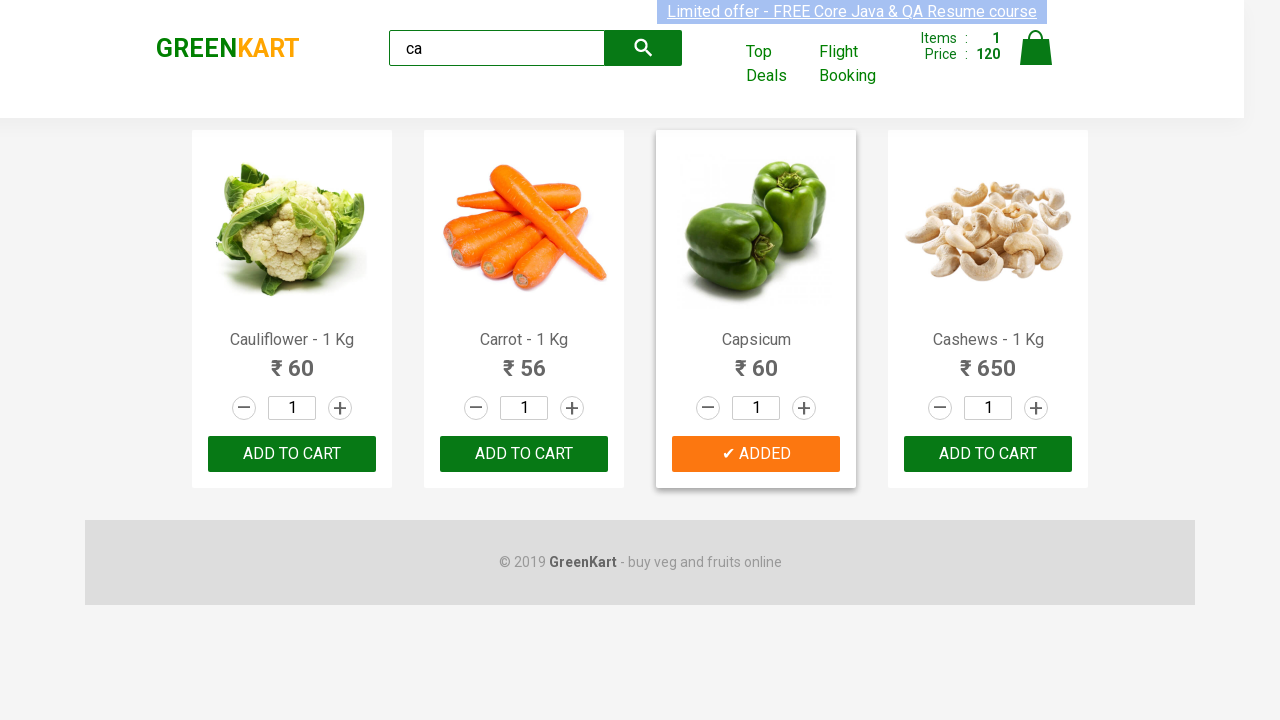

Found and clicked ADD TO CART for Cashews product at (988, 454) on .products .product >> nth=3 >> button
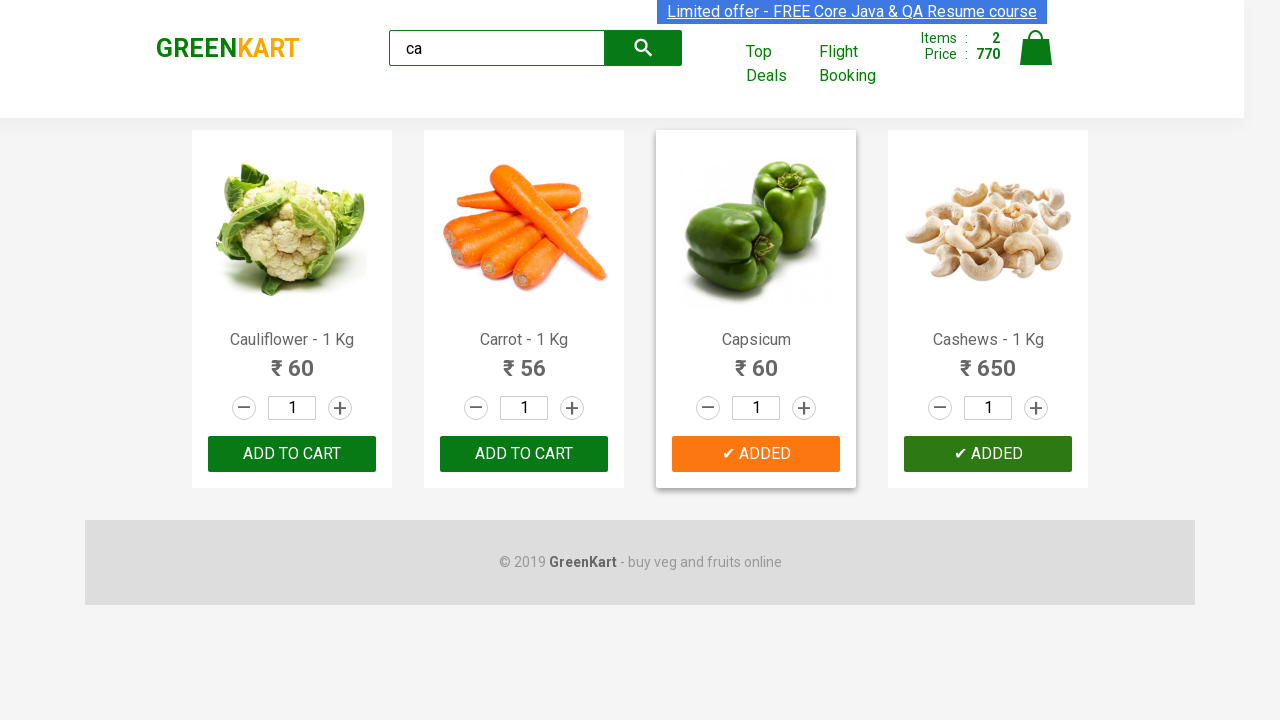

Retrieved brand logo text
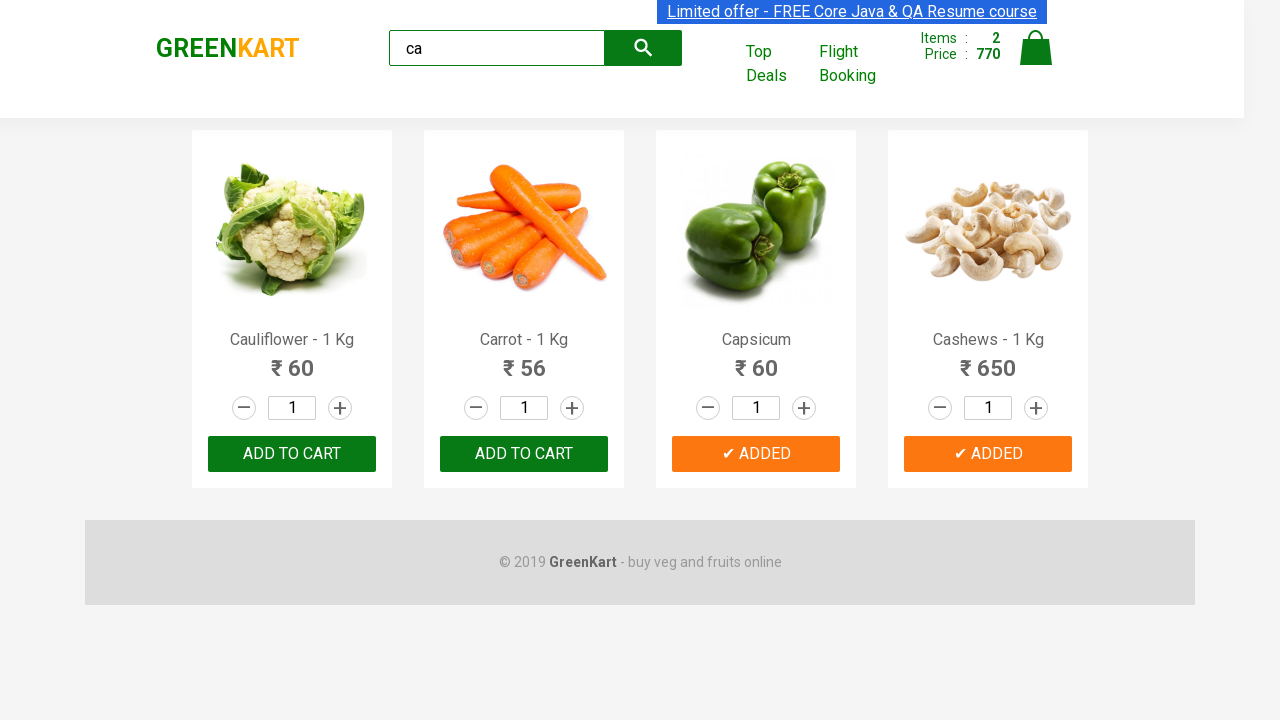

Verified brand logo text is 'GREENKART'
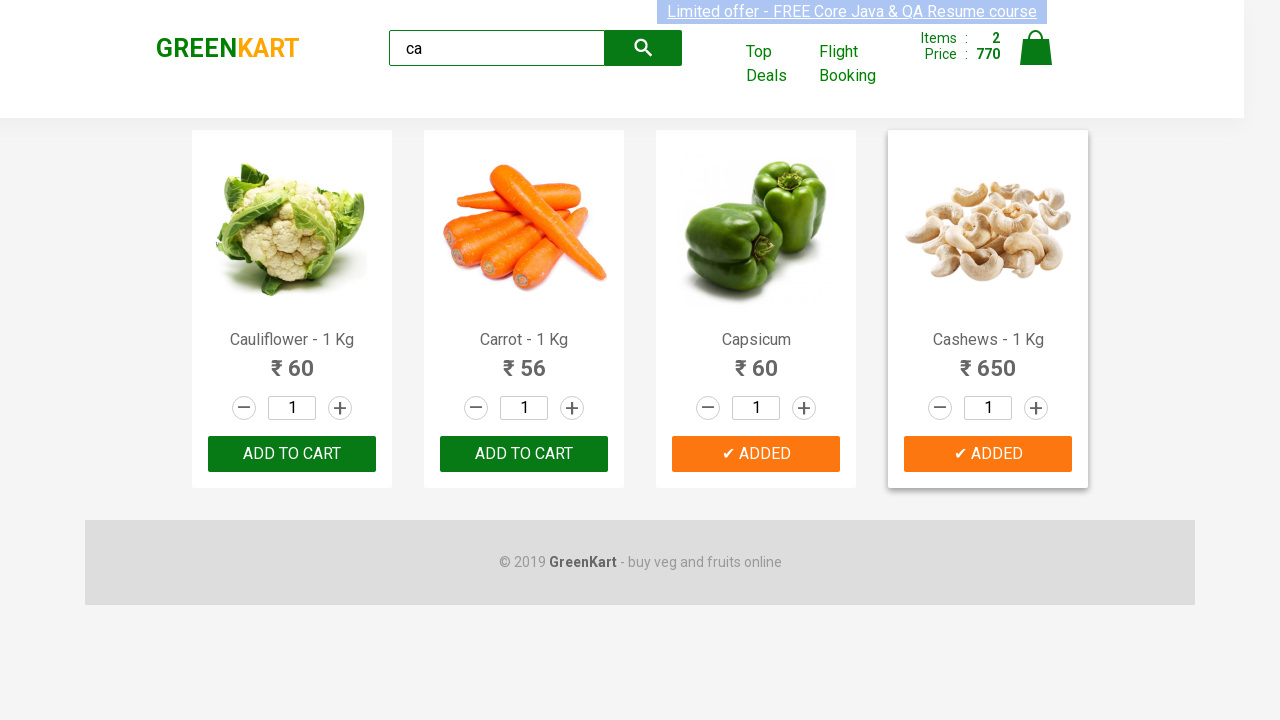

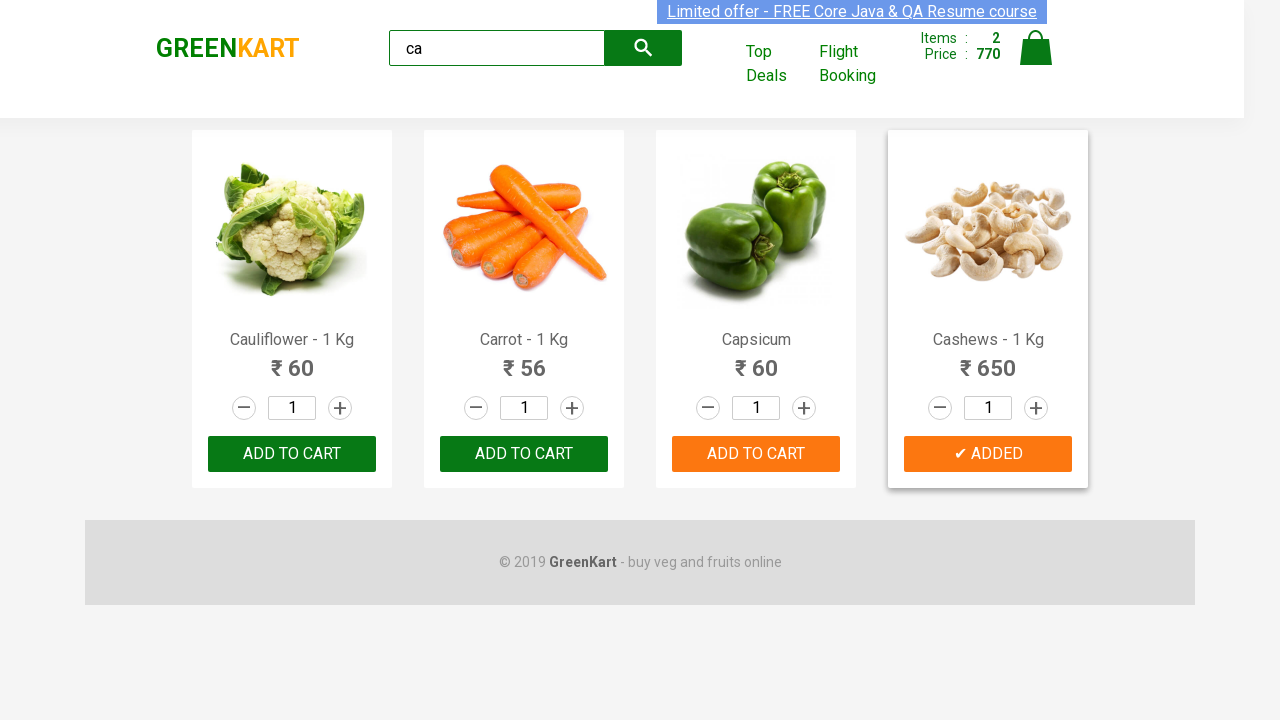